Tests dynamic content loading by clicking a button and waiting for hidden content to become visible

Starting URL: https://the-internet.herokuapp.com/dynamic_loading/1

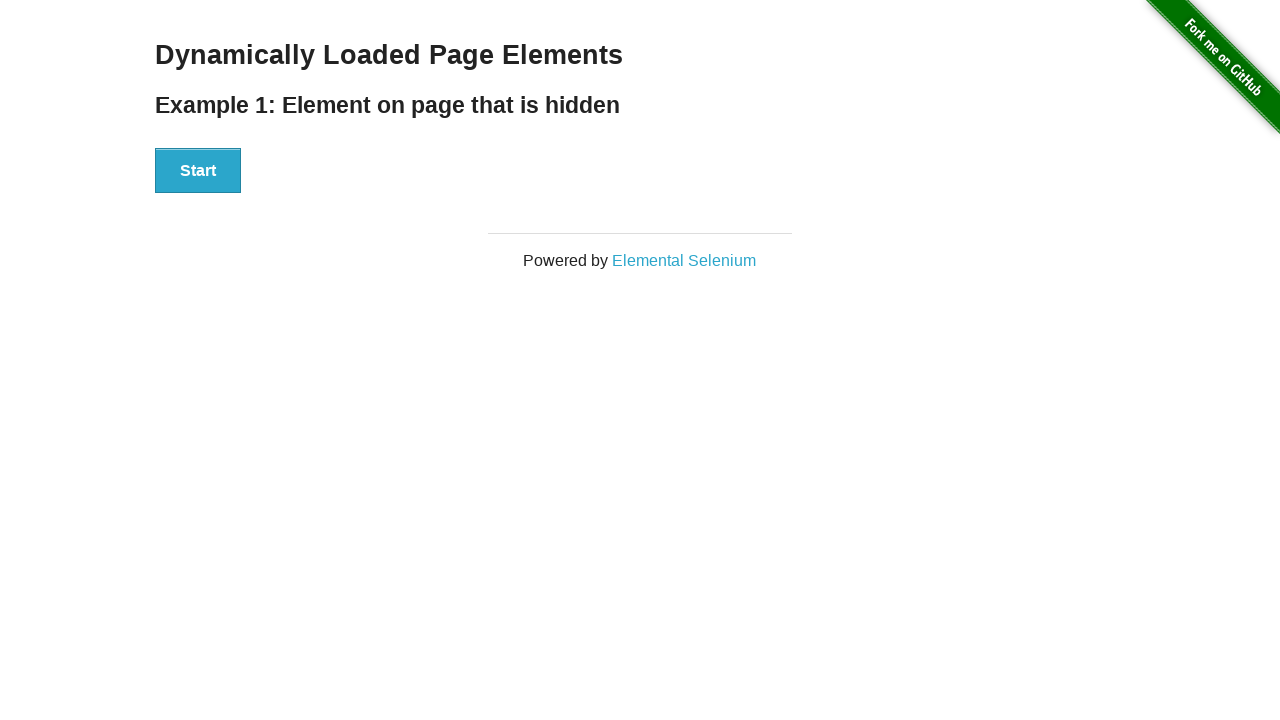

Clicked Start button to trigger dynamic content loading at (198, 171) on xpath=//div[@id='start']/button
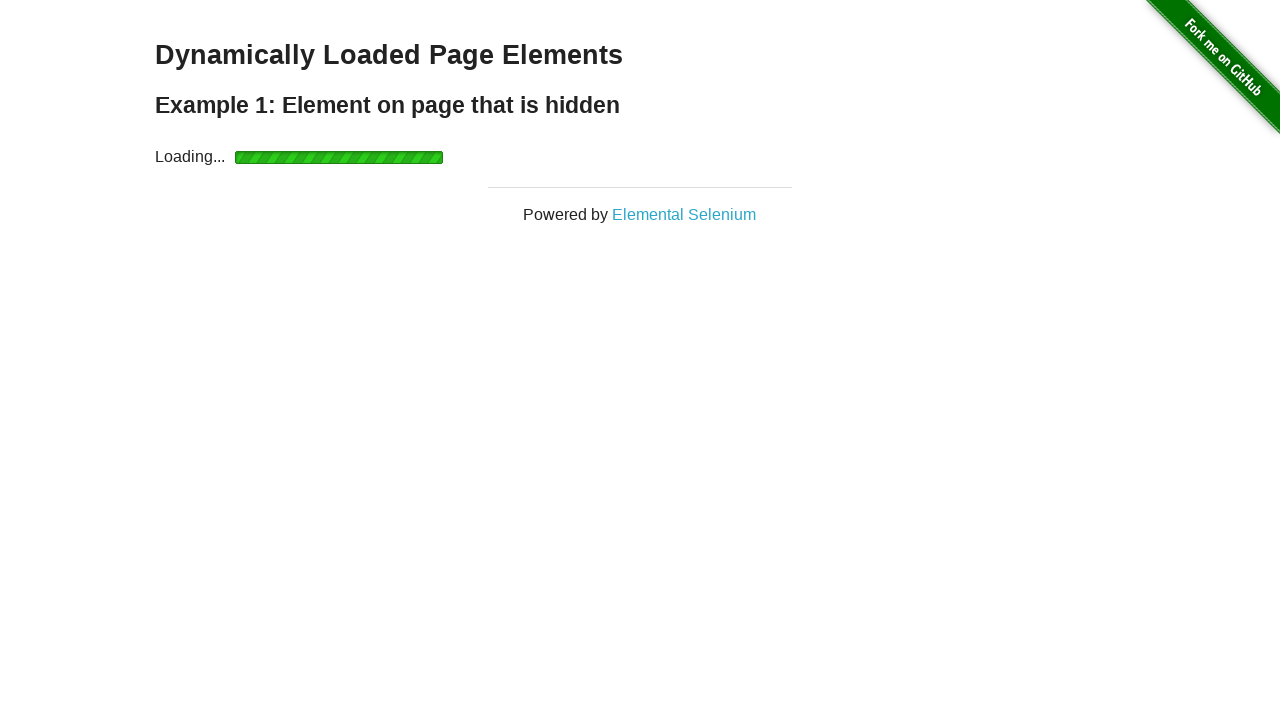

Waited for dynamically loaded content to become visible
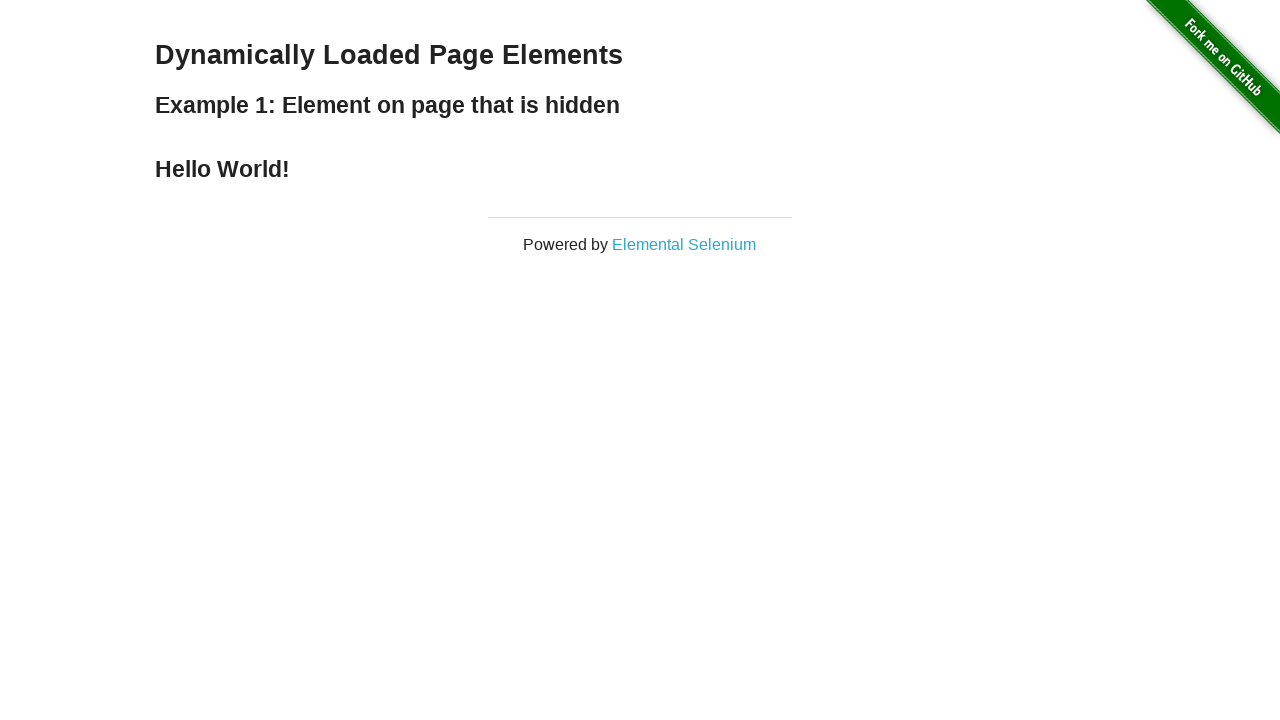

Retrieved loaded text: Hello World!
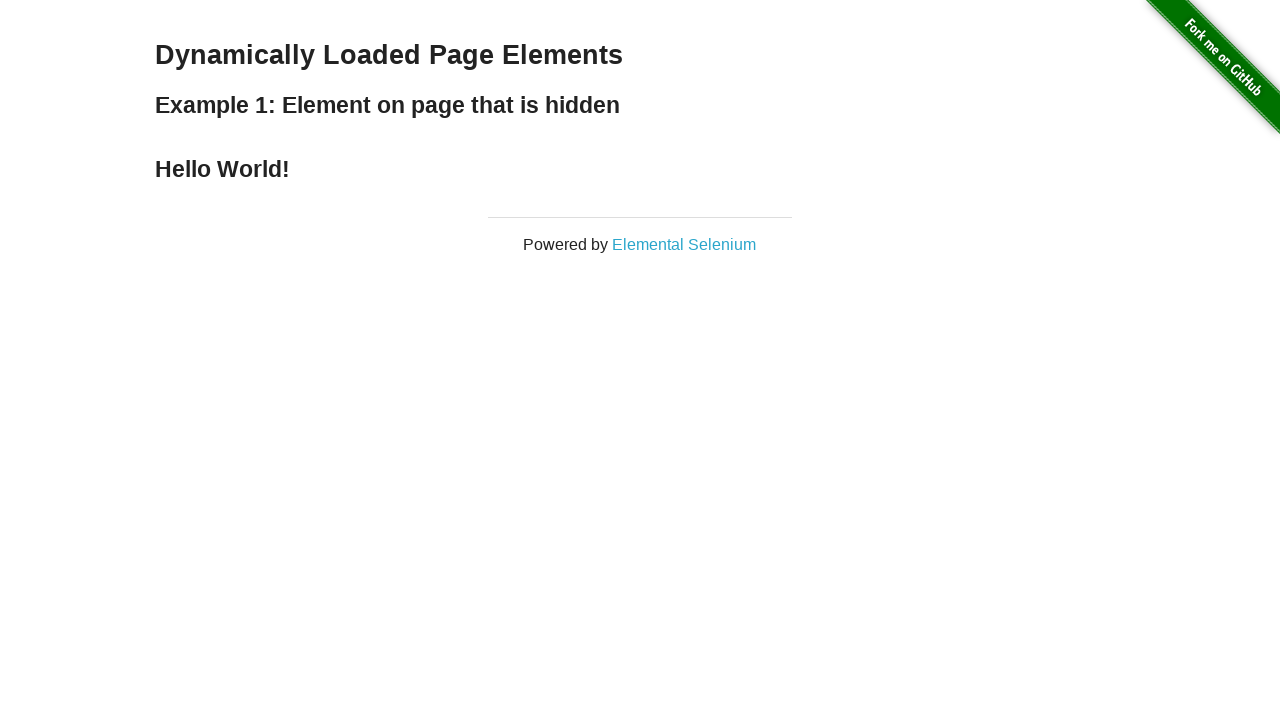

Printed loaded text to console
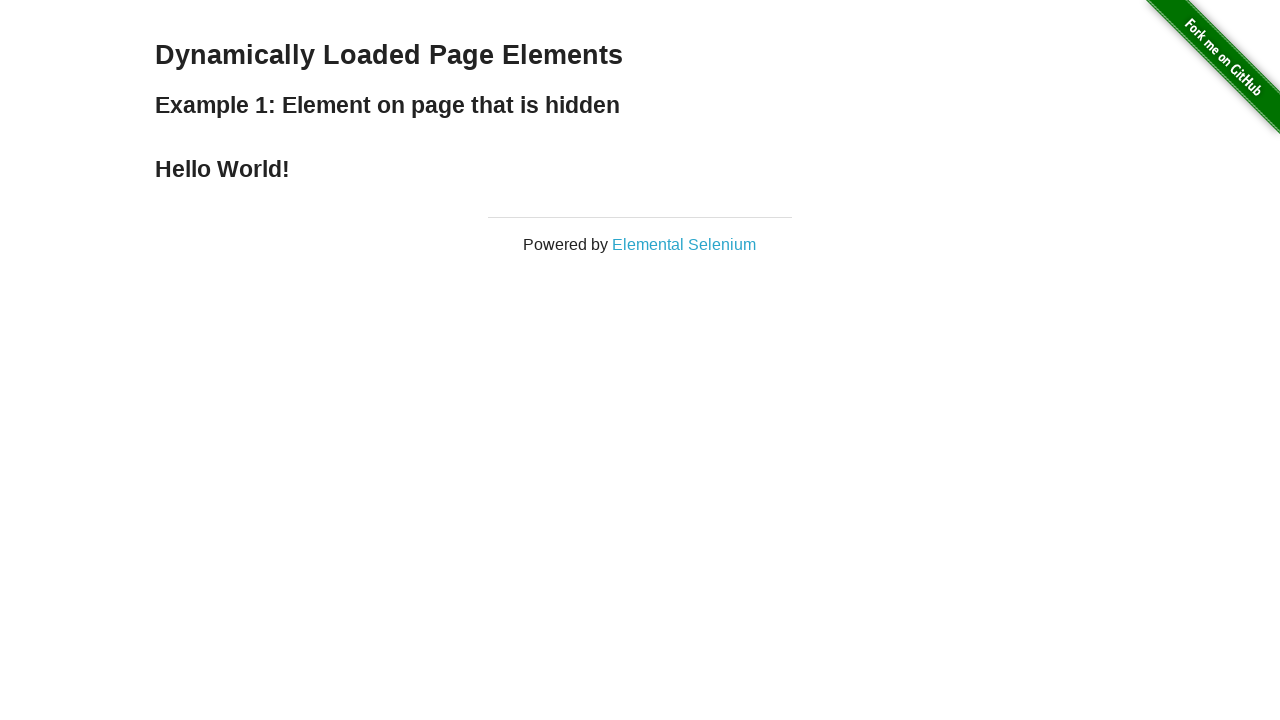

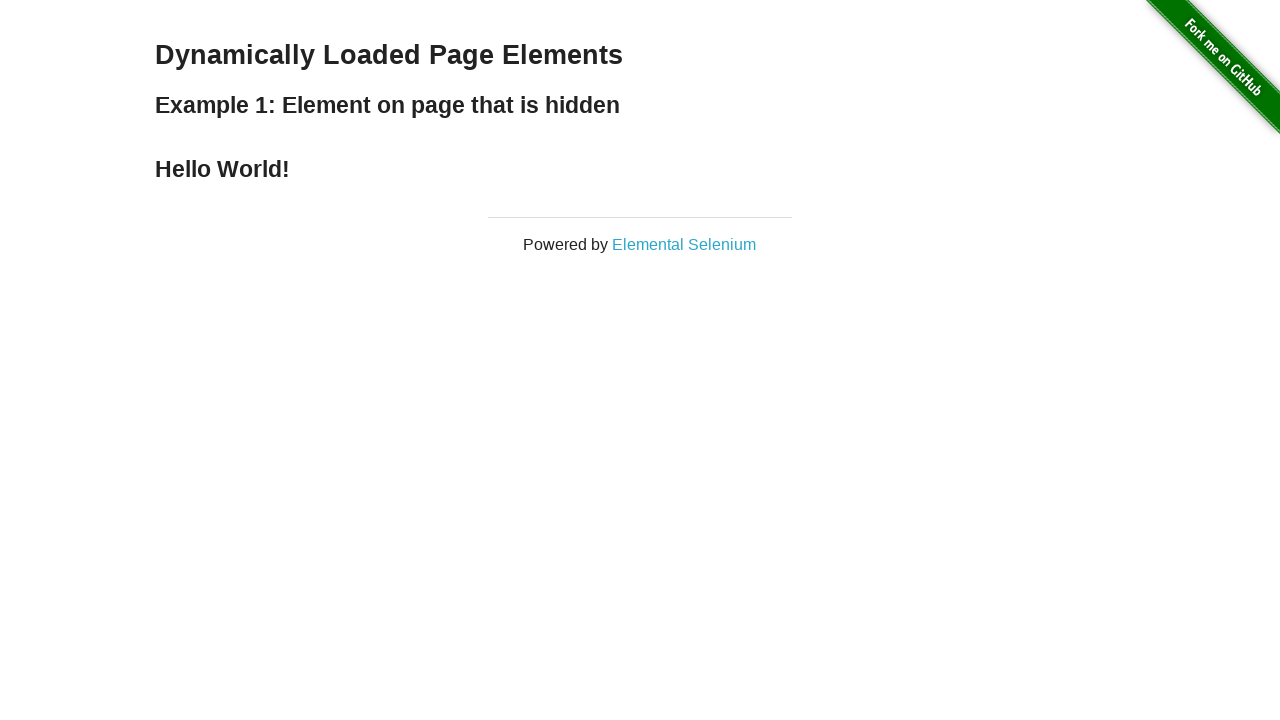